Opens GoDaddy website and maximizes the browser window to verify basic browser launch functionality

Starting URL: https://www.godaddy.com/

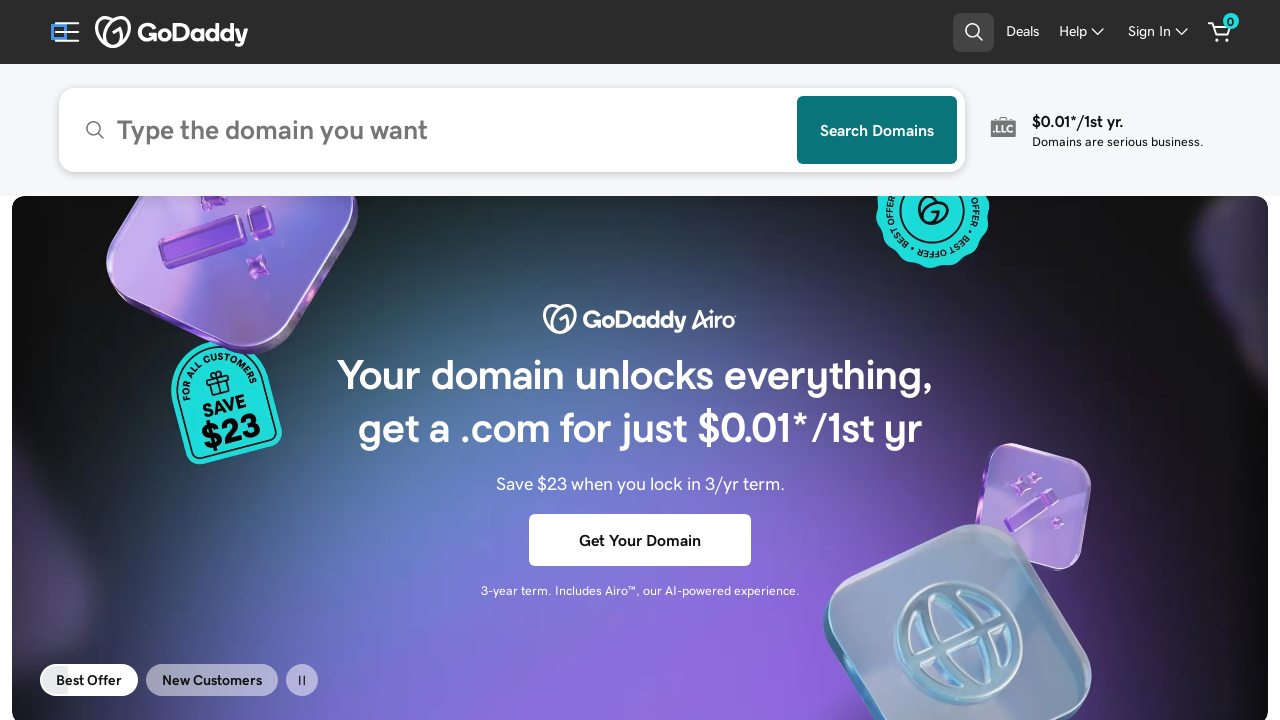

Page loaded to domcontentloaded state
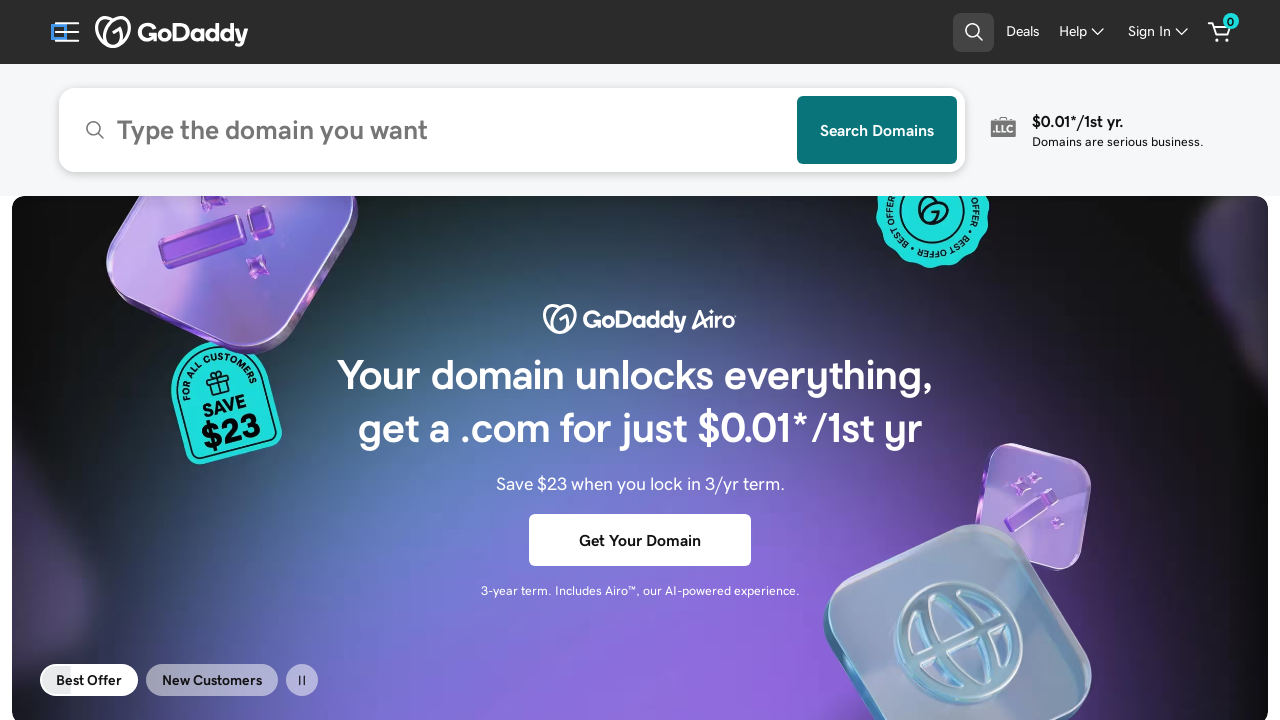

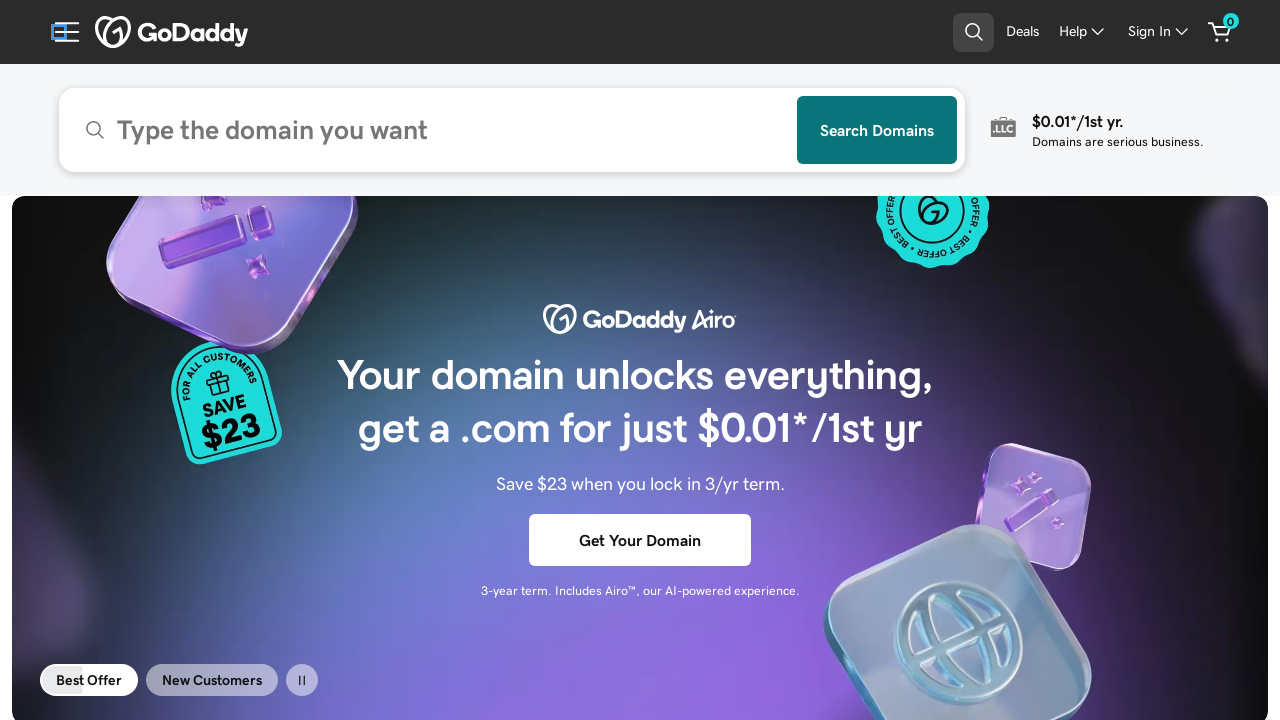